Demonstrates clicking on a color input element on the Selenium test inputs page

Starting URL: https://www.selenium.dev/selenium/web/inputs.html

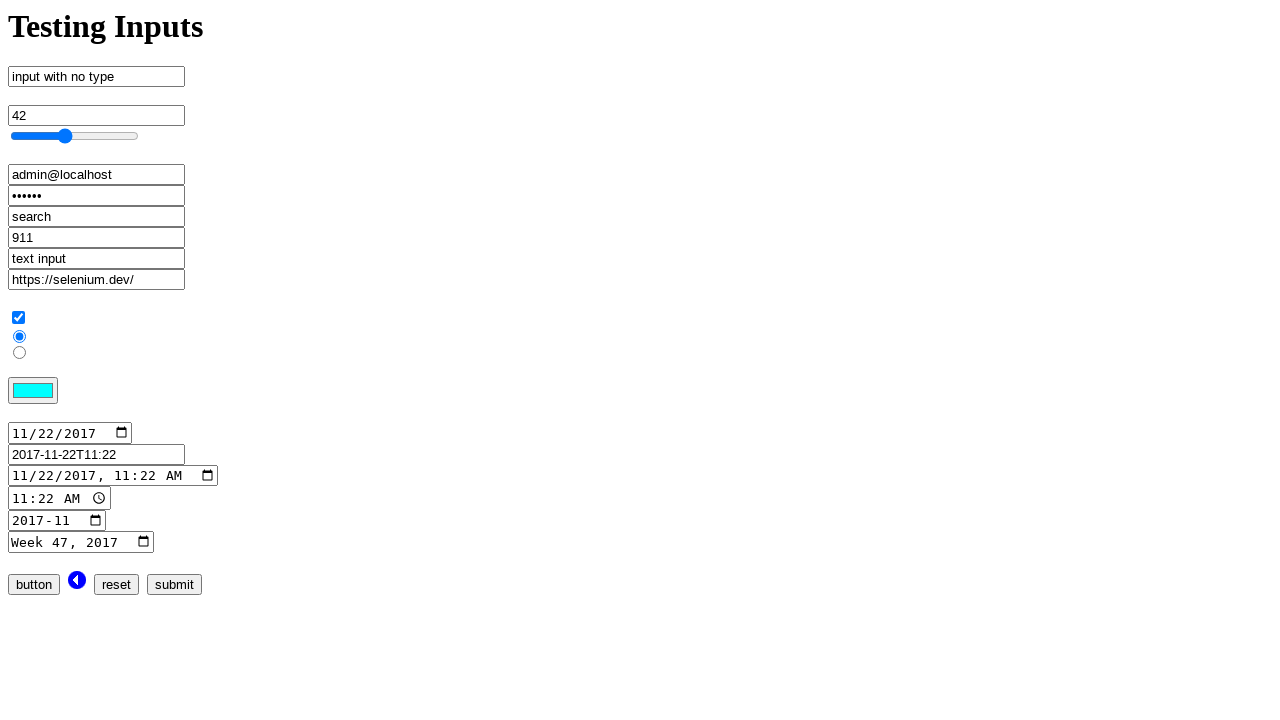

Navigated to Selenium test inputs page
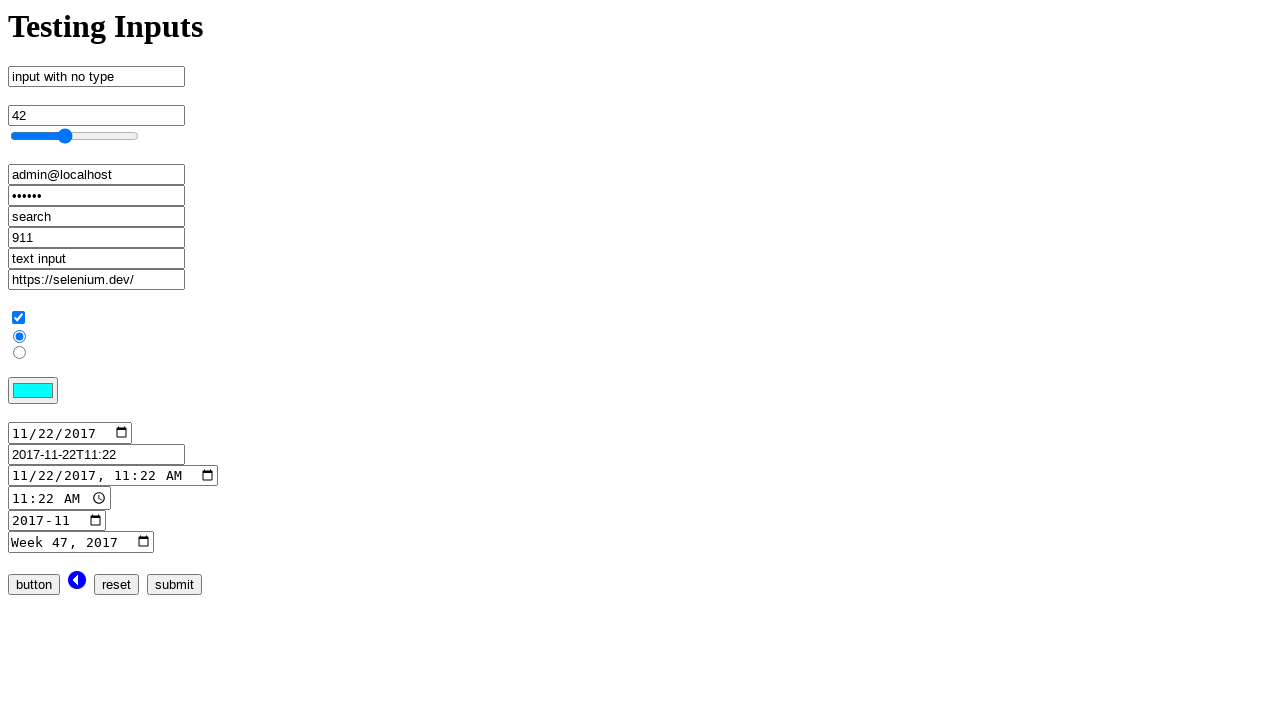

Clicked on color input element at (33, 391) on input[name='color_input']
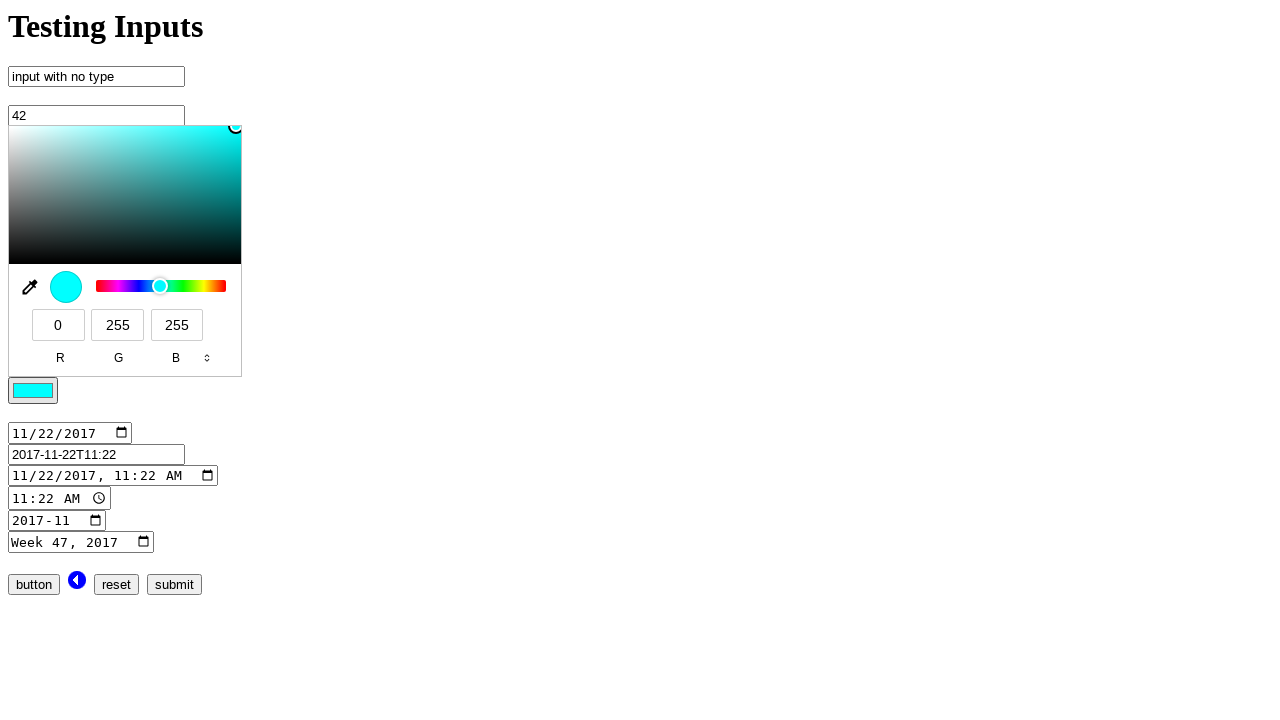

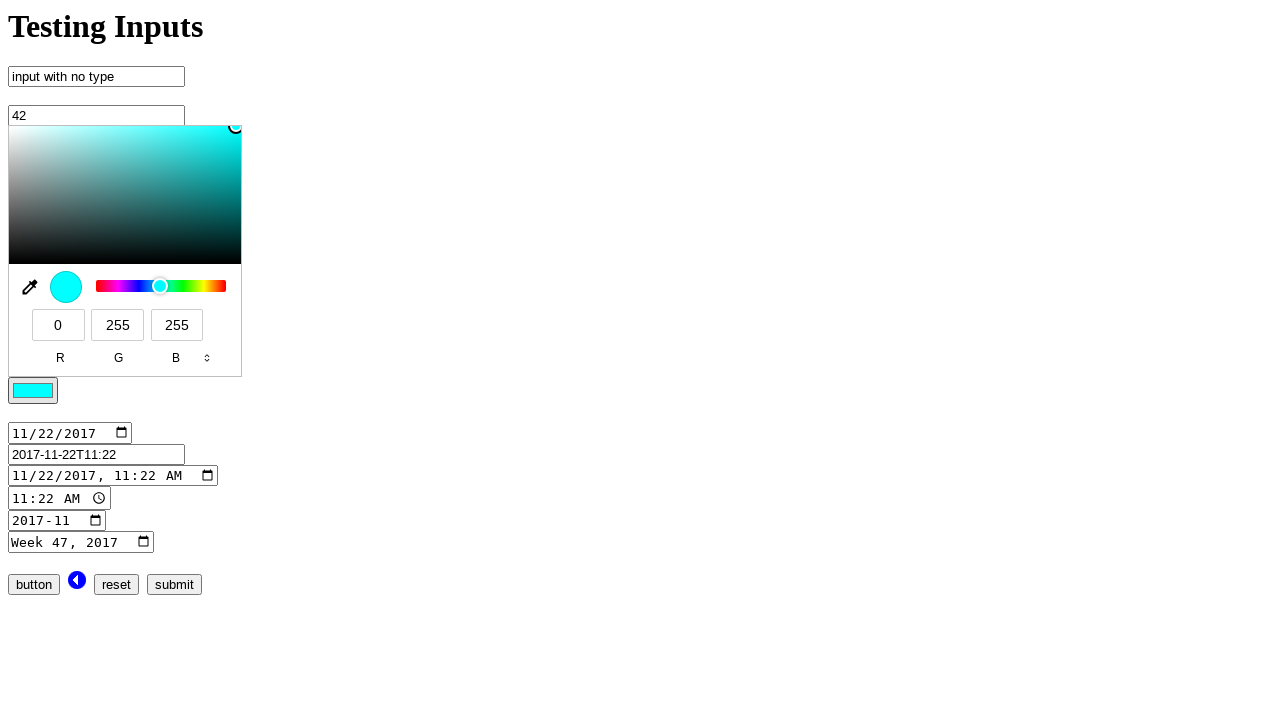